Tests mouse hover functionality by hovering over an element and clicking on a revealed submenu option

Starting URL: https://rahulshettyacademy.com/AutomationPractice/

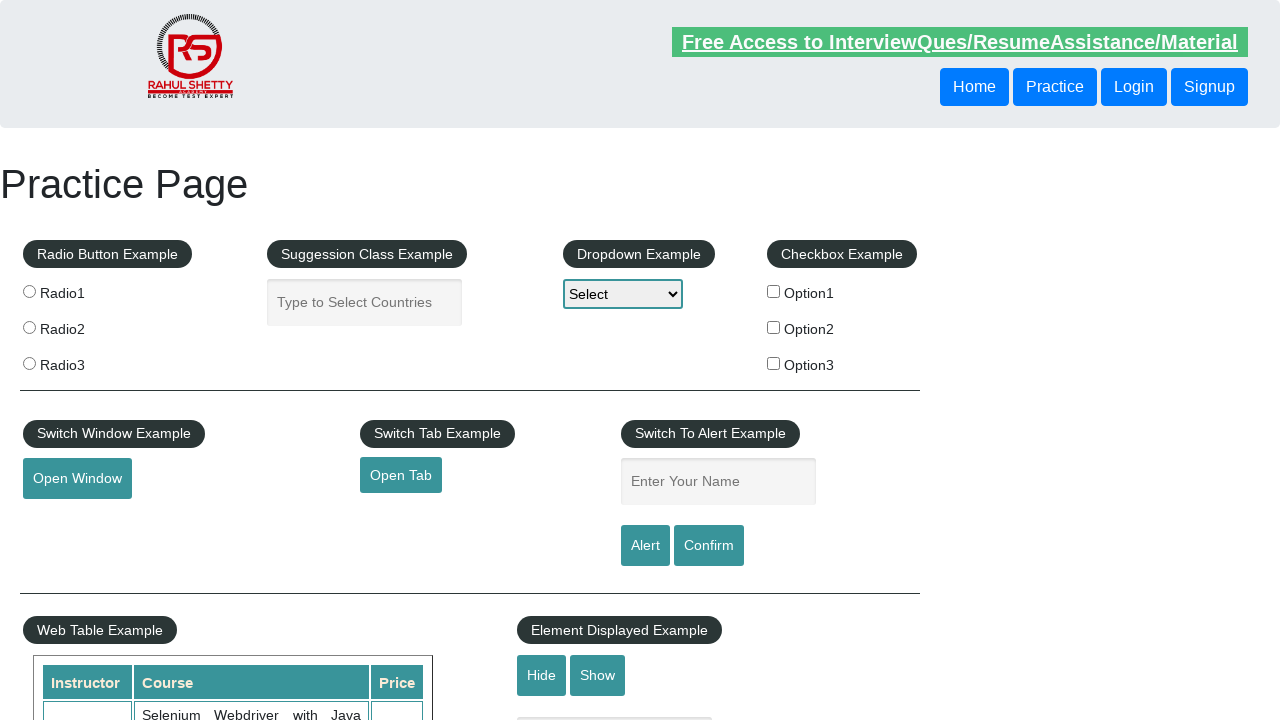

Hovered over mouse hover button to reveal dropdown menu at (83, 361) on #mousehover
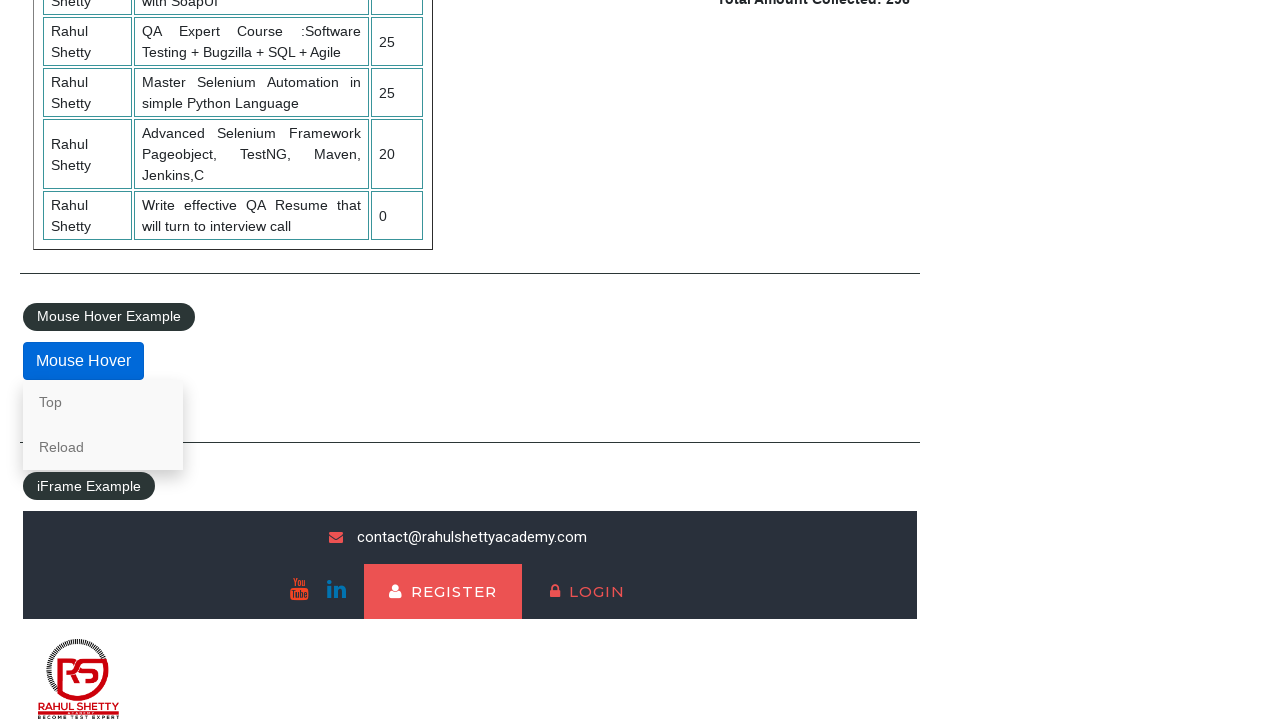

Clicked on the 'Top' link from the revealed submenu at (103, 402) on text=Top
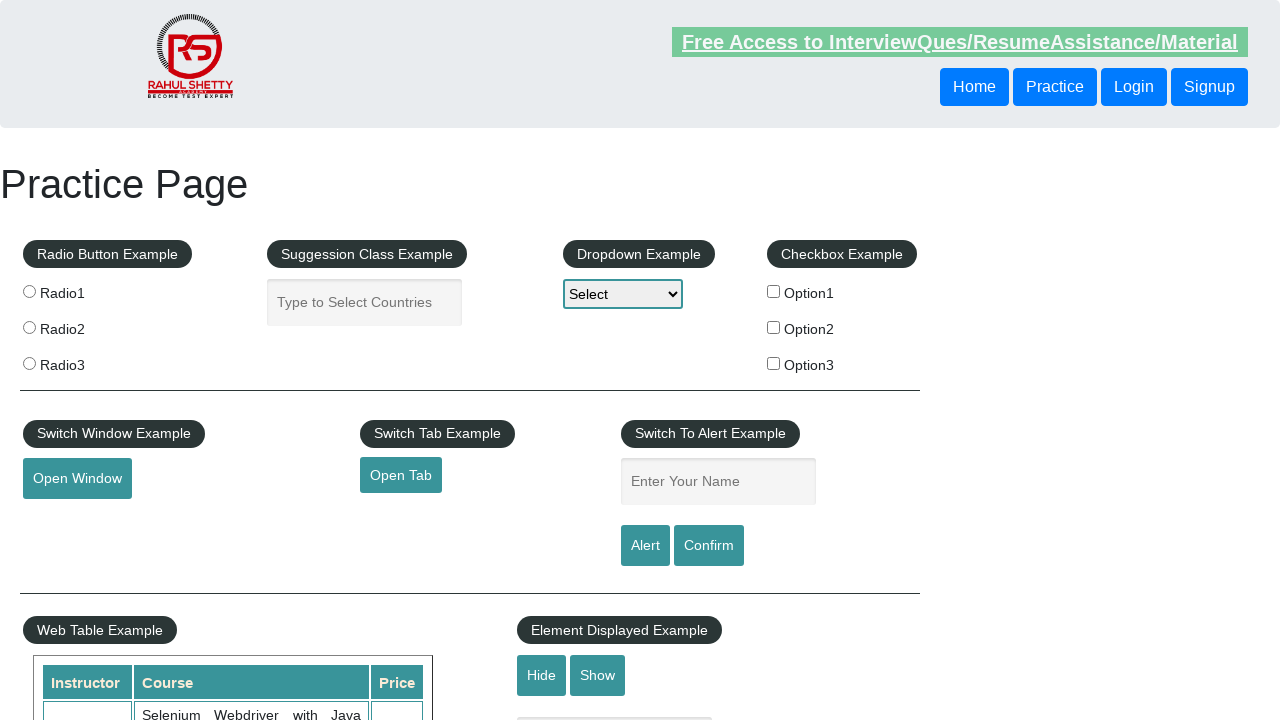

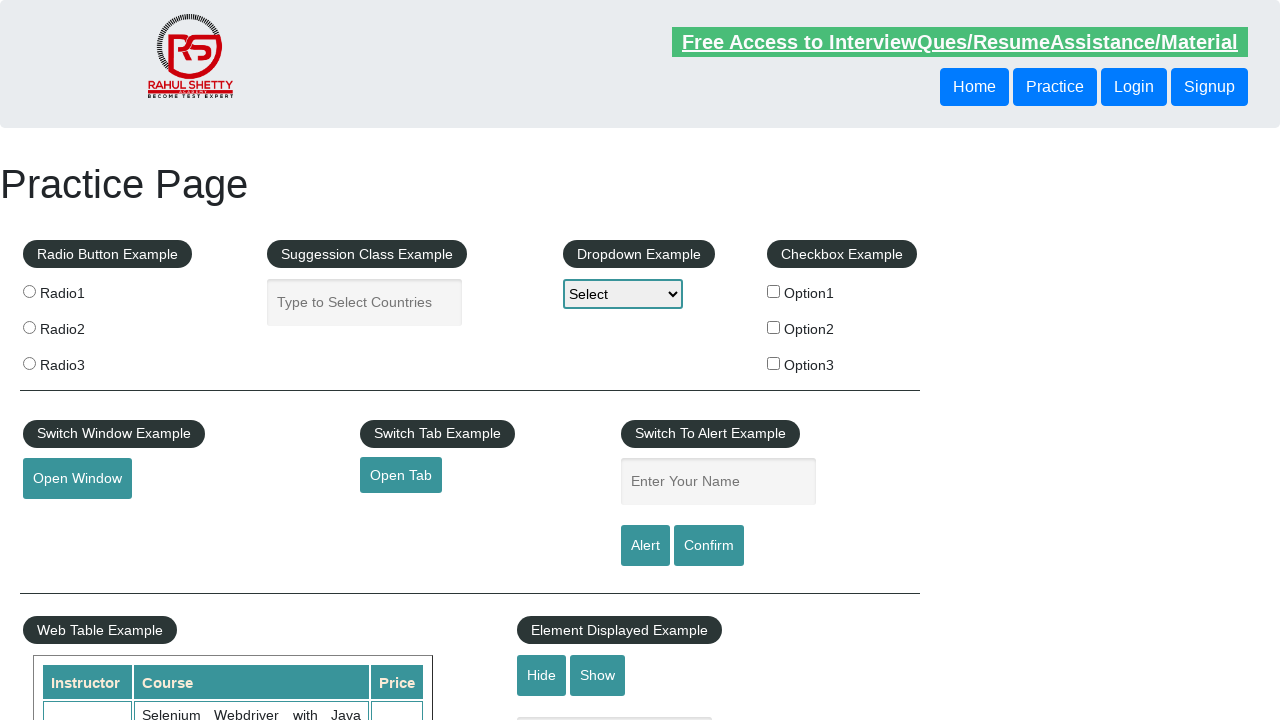